Tests window/tab handling by clicking a link that opens a new tab and verifying the new tab's title is "New Window" (same as test01 but originally used a reusable method)

Starting URL: https://the-internet.herokuapp.com/windows

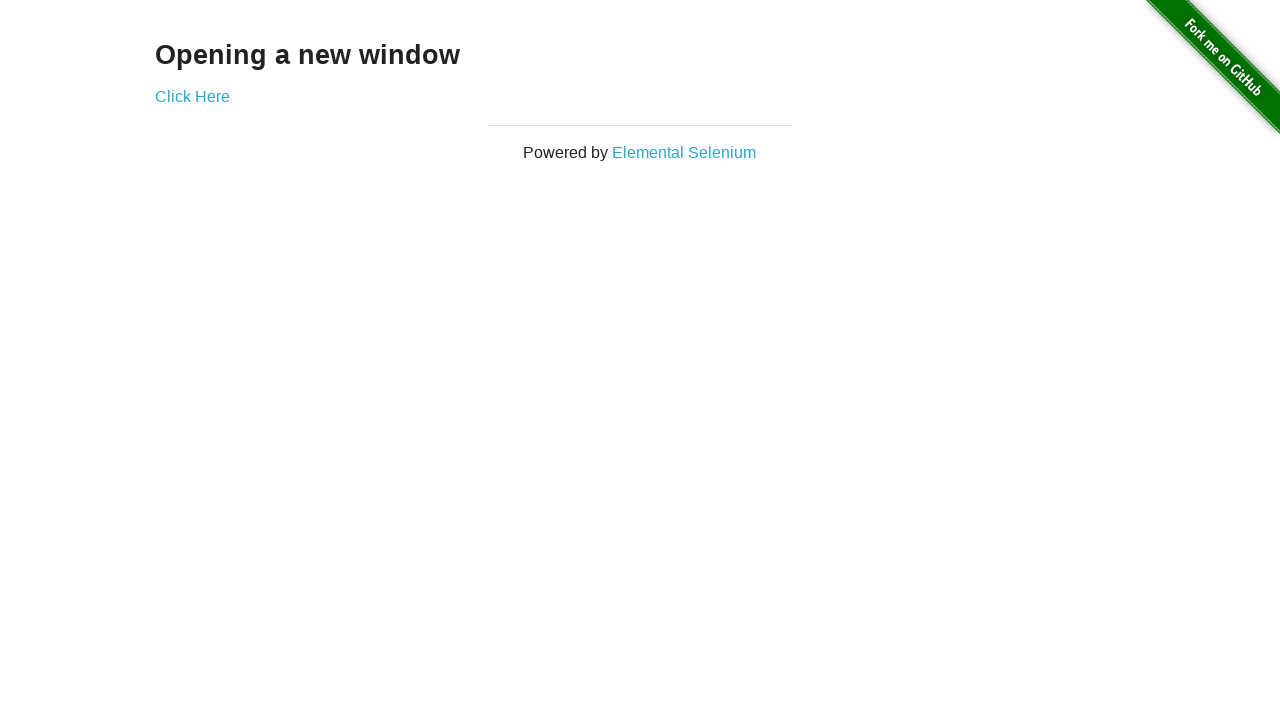

Clicked 'Click Here' link to open new tab at (192, 96) on text=Click Here
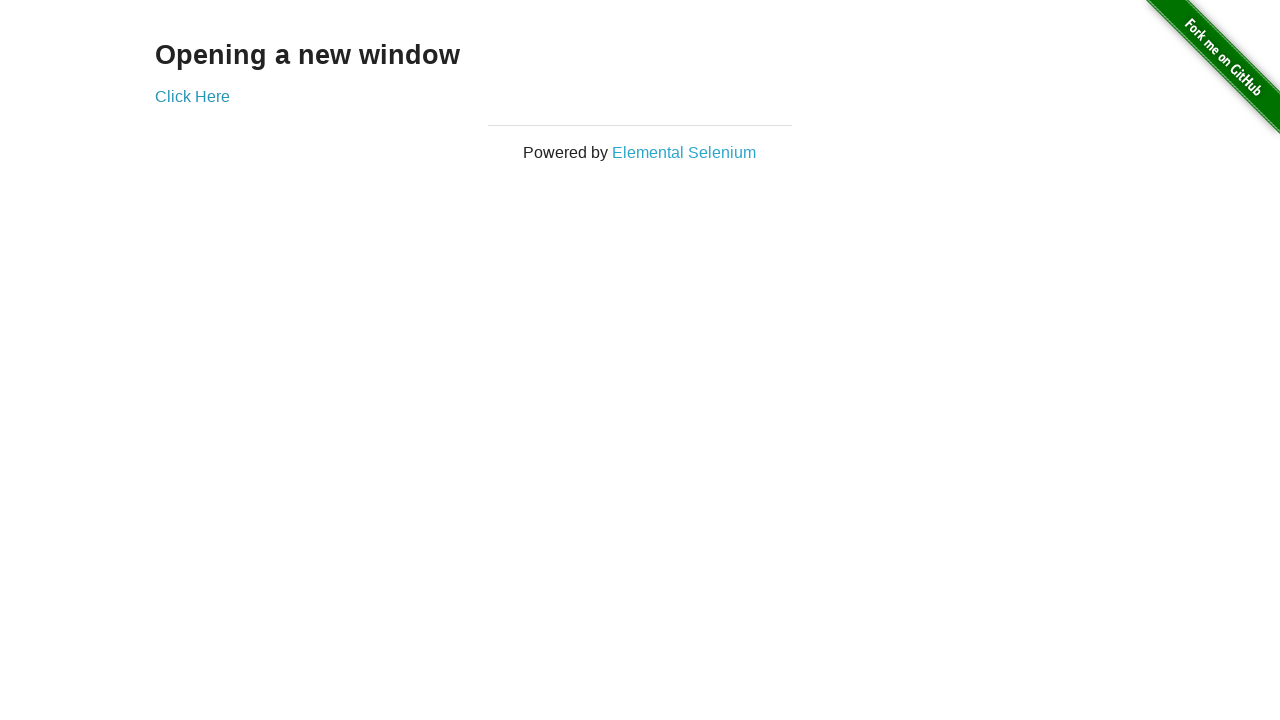

Captured new page object from context
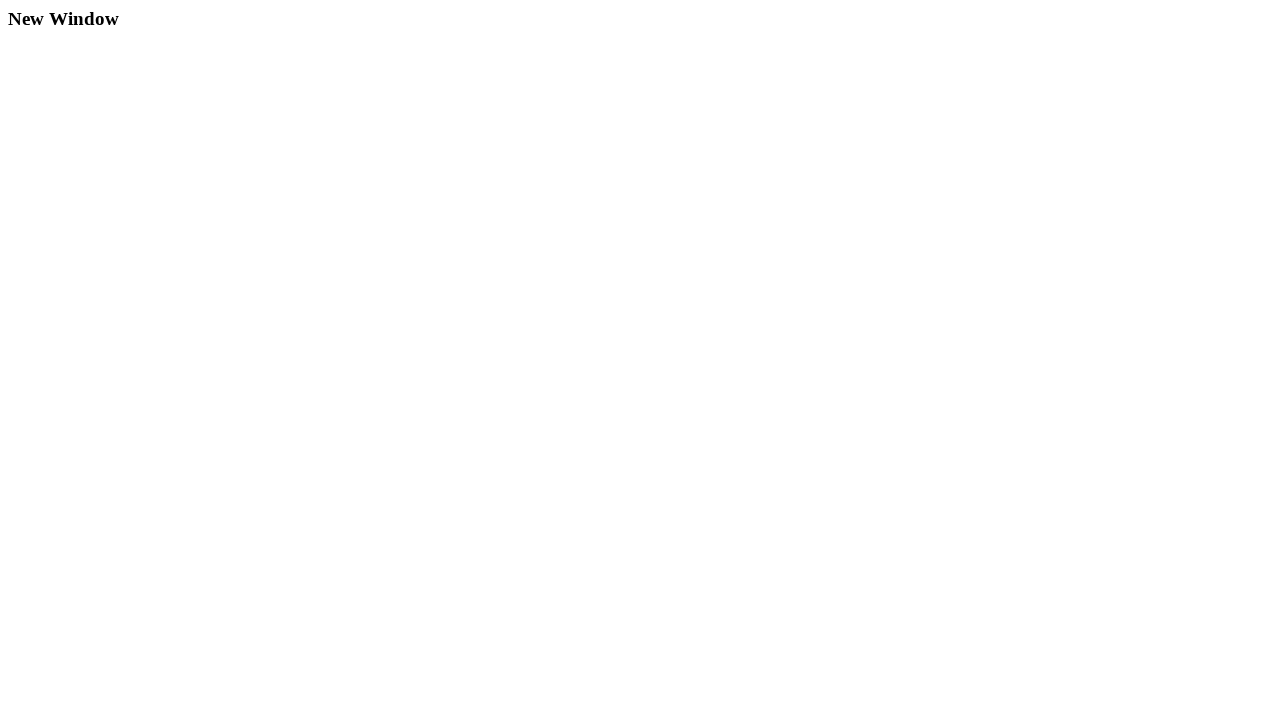

New page load state complete
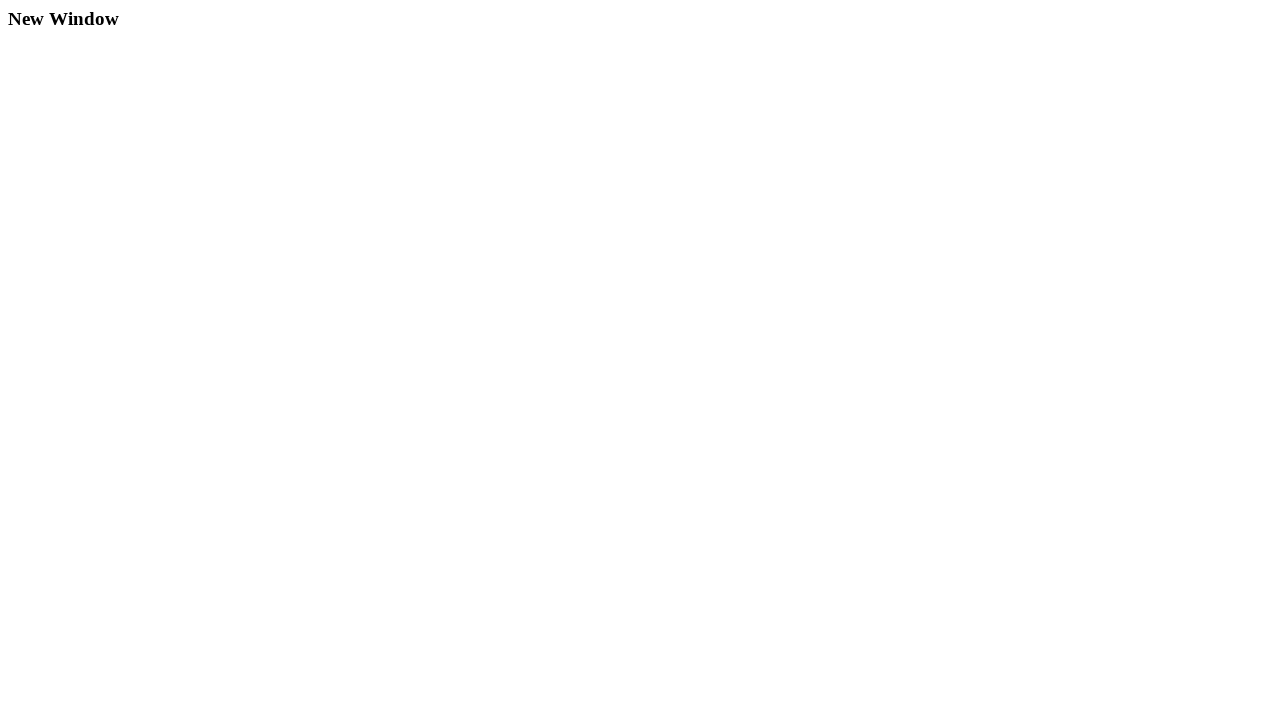

Verified new tab title is 'New Window'
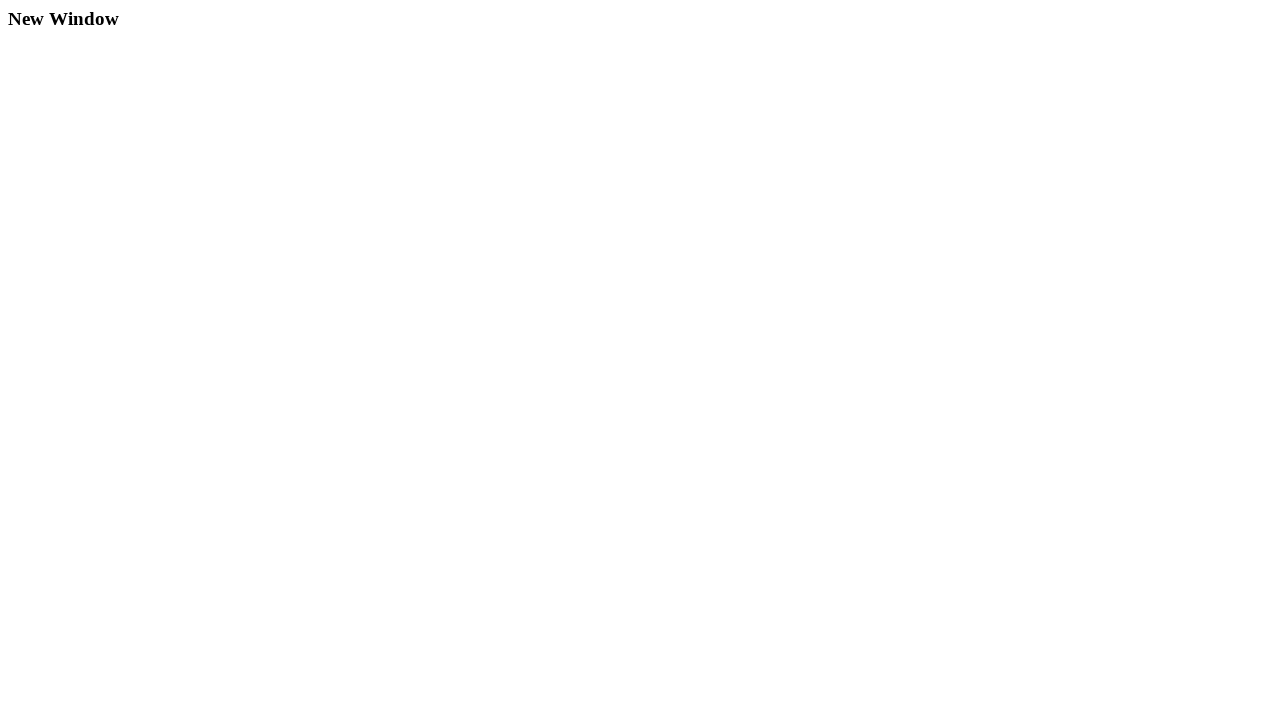

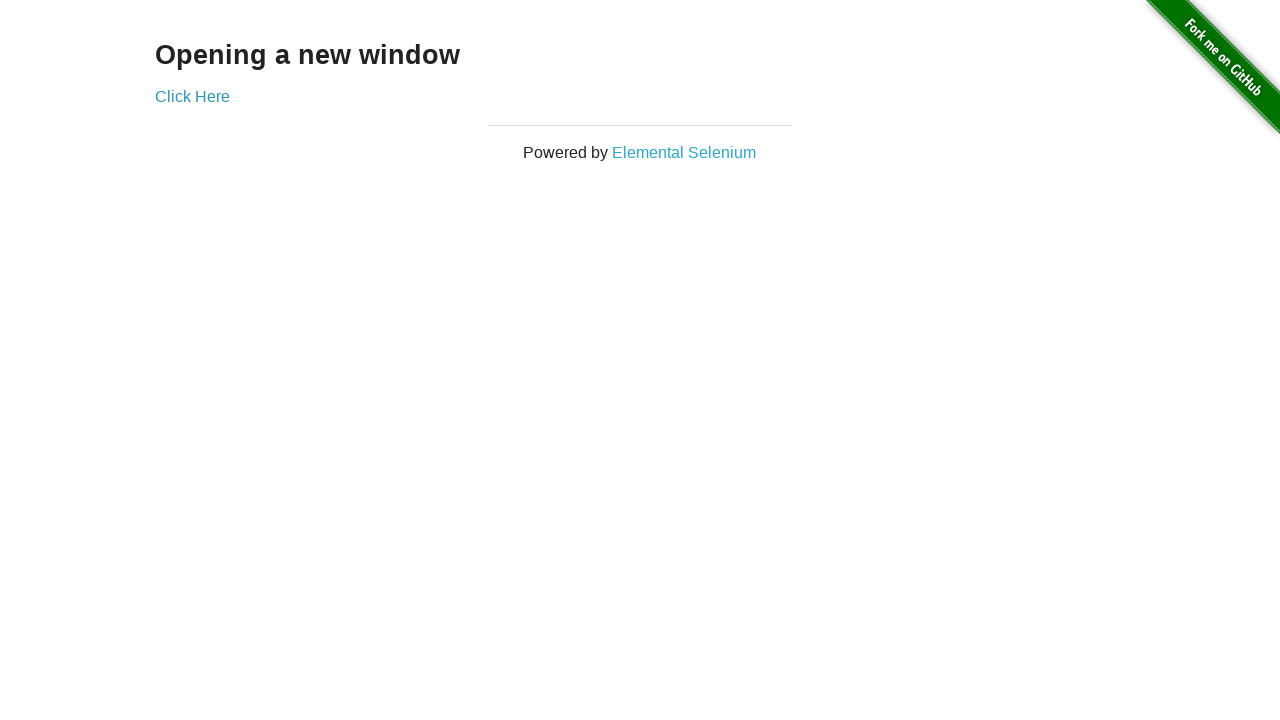